Tests the complete checkout flow by adding a product to cart, proceeding to checkout, filling billing information, selecting payment method, and placing an order

Starting URL: http://practice.automationtesting.in/

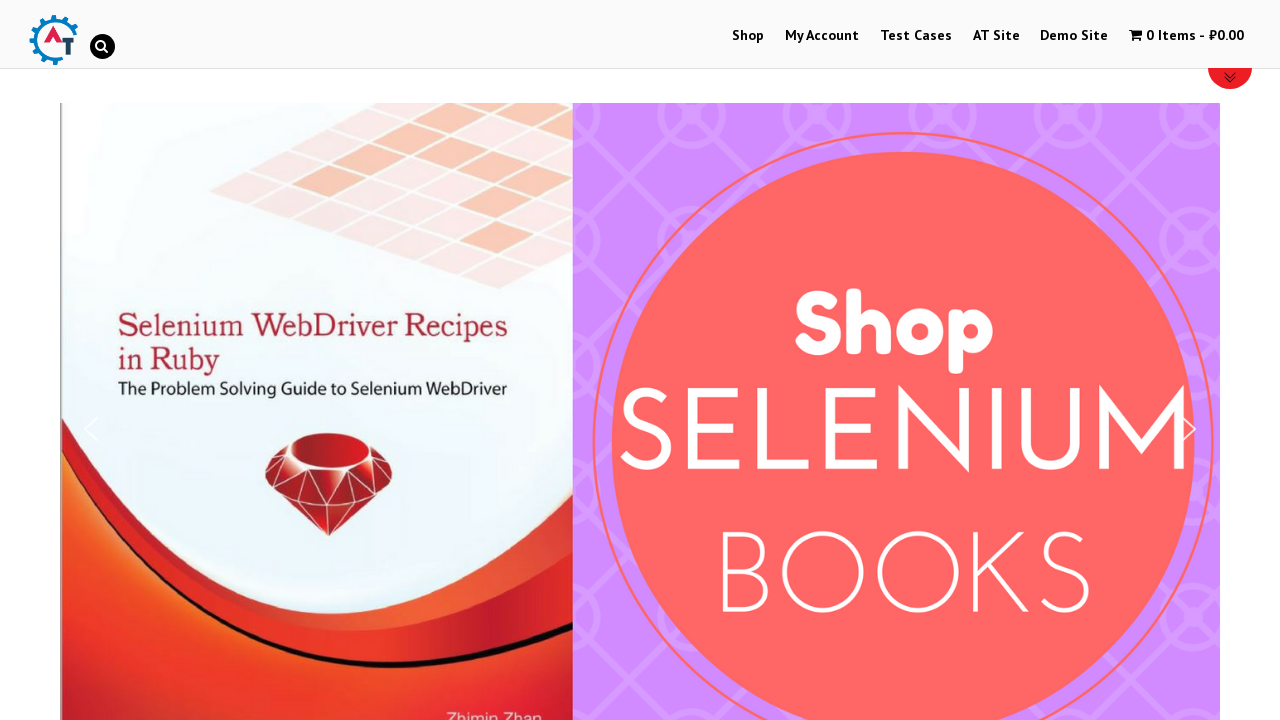

Clicked on Shop menu at (748, 36) on #menu-item-40
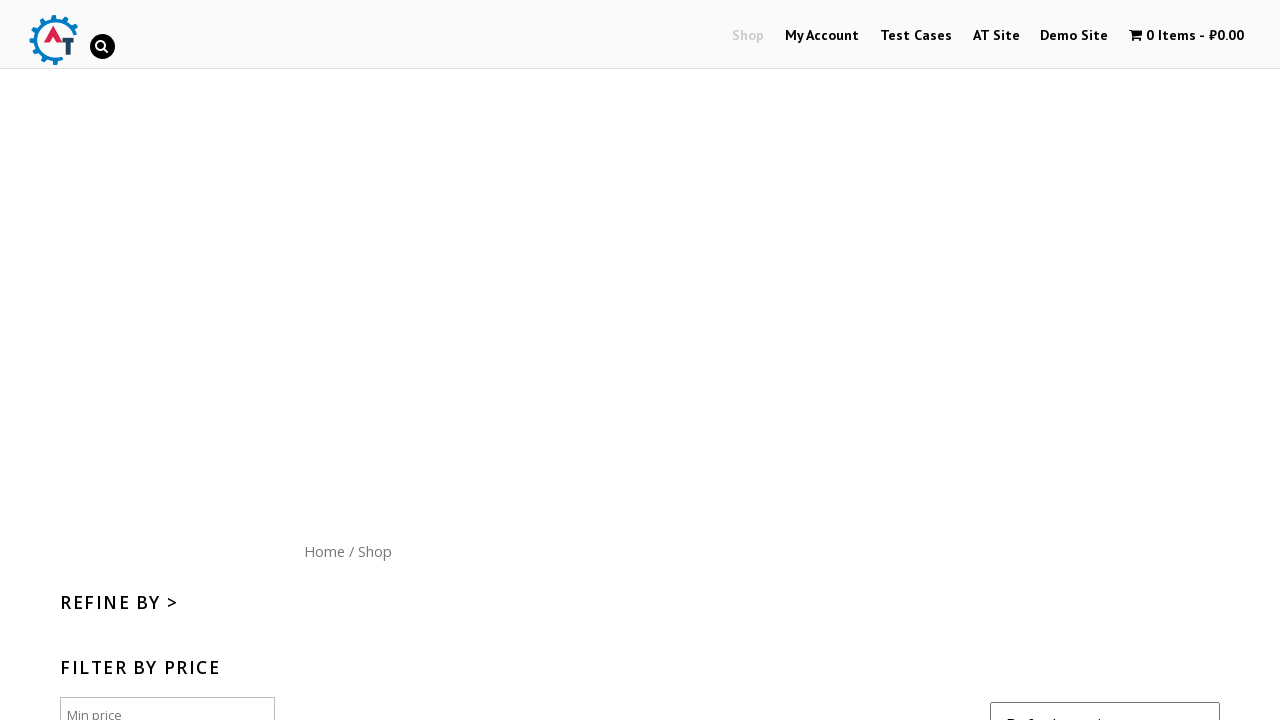

Scrolled down to view products
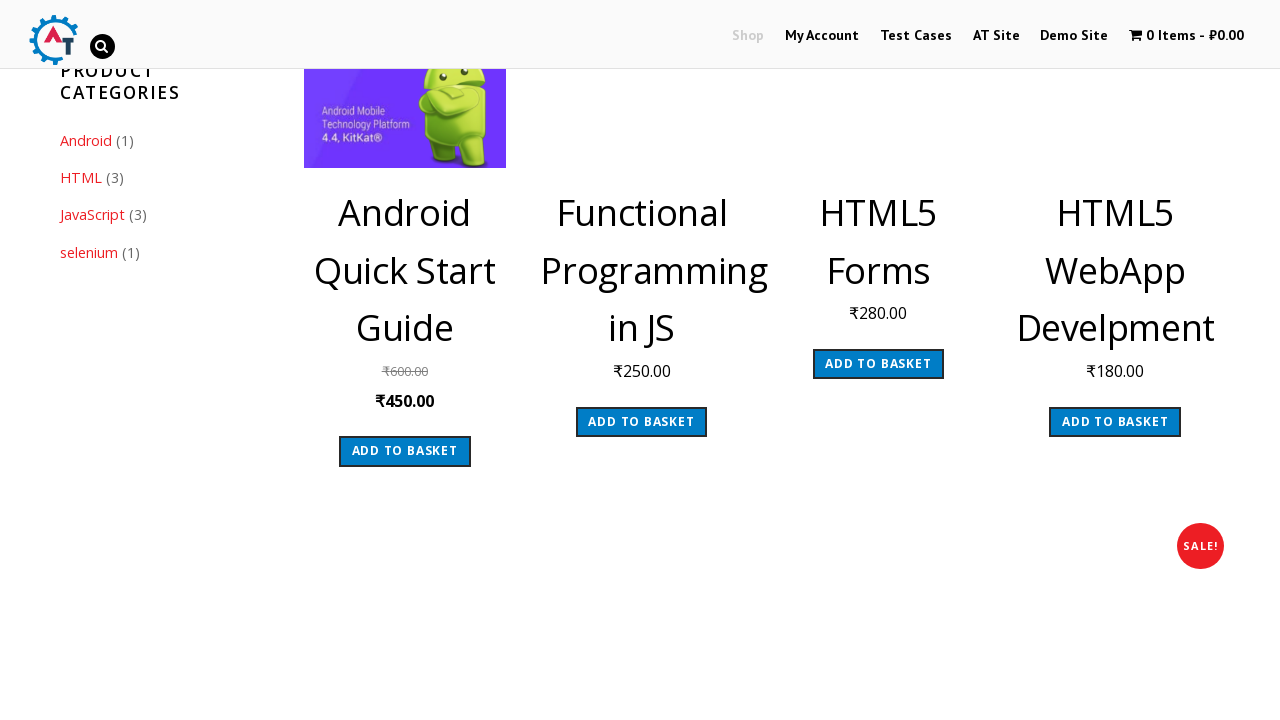

Waited 2 seconds for page to load
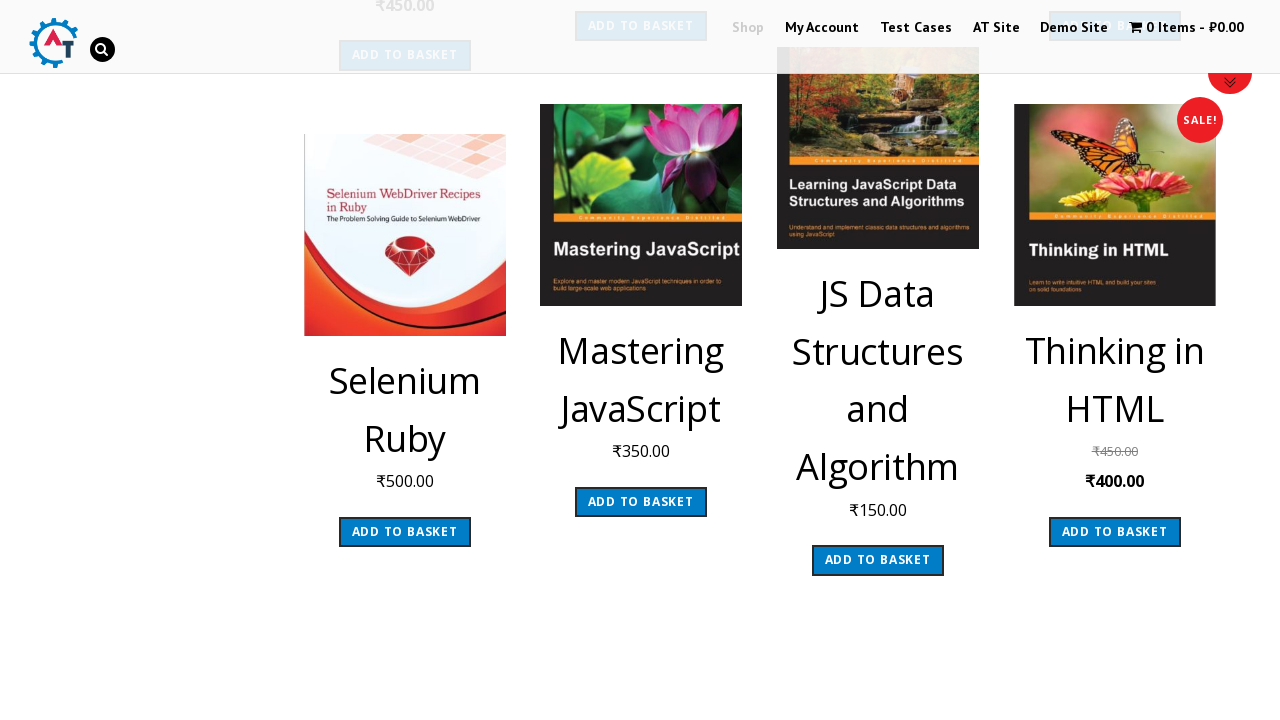

Clicked 'Add to Cart' button for product at (641, 502) on .post-165 > :nth-child(2)
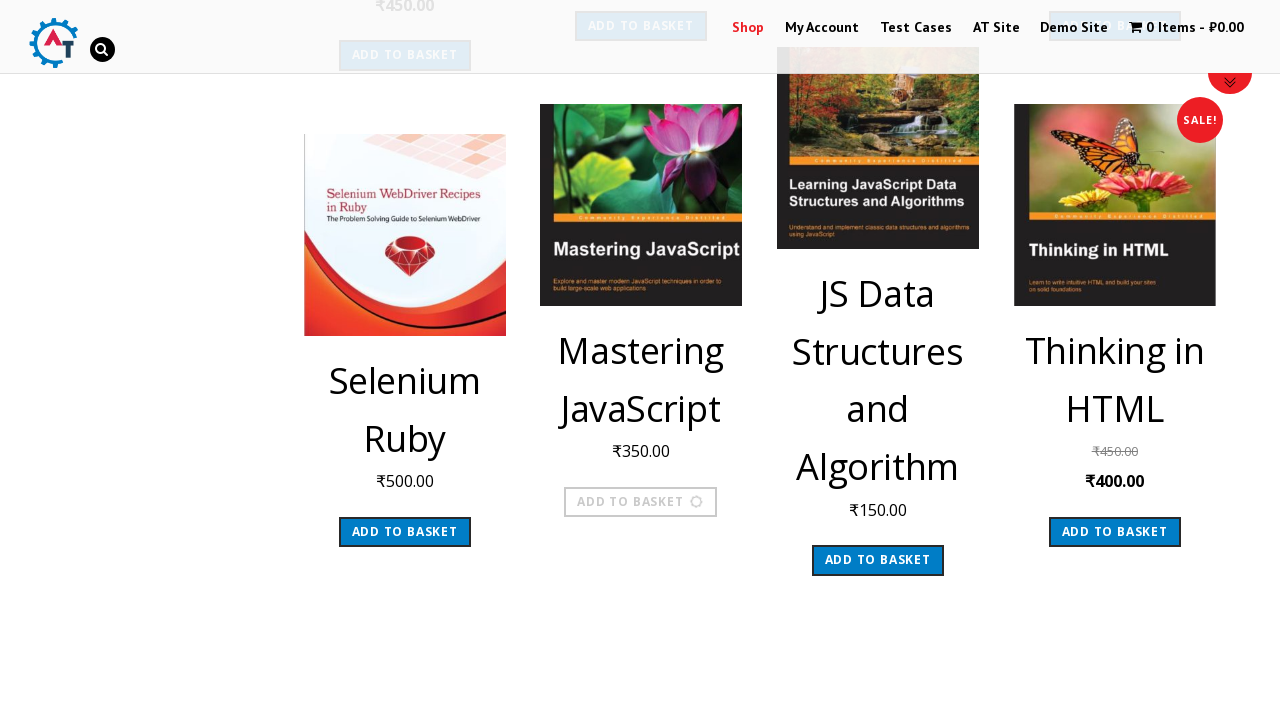

Waited 2 seconds for product to be added
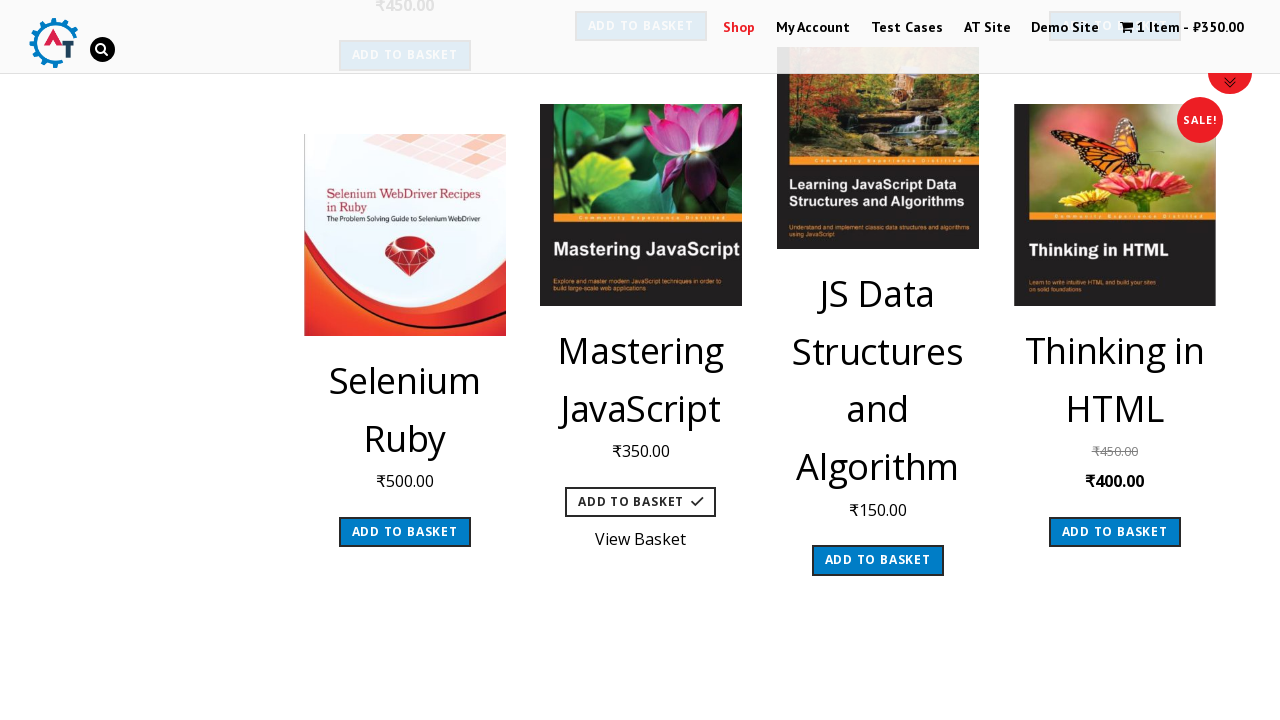

Clicked shopping cart icon to view cart at (1127, 27) on .wpmenucart-icon-shopping-cart-0
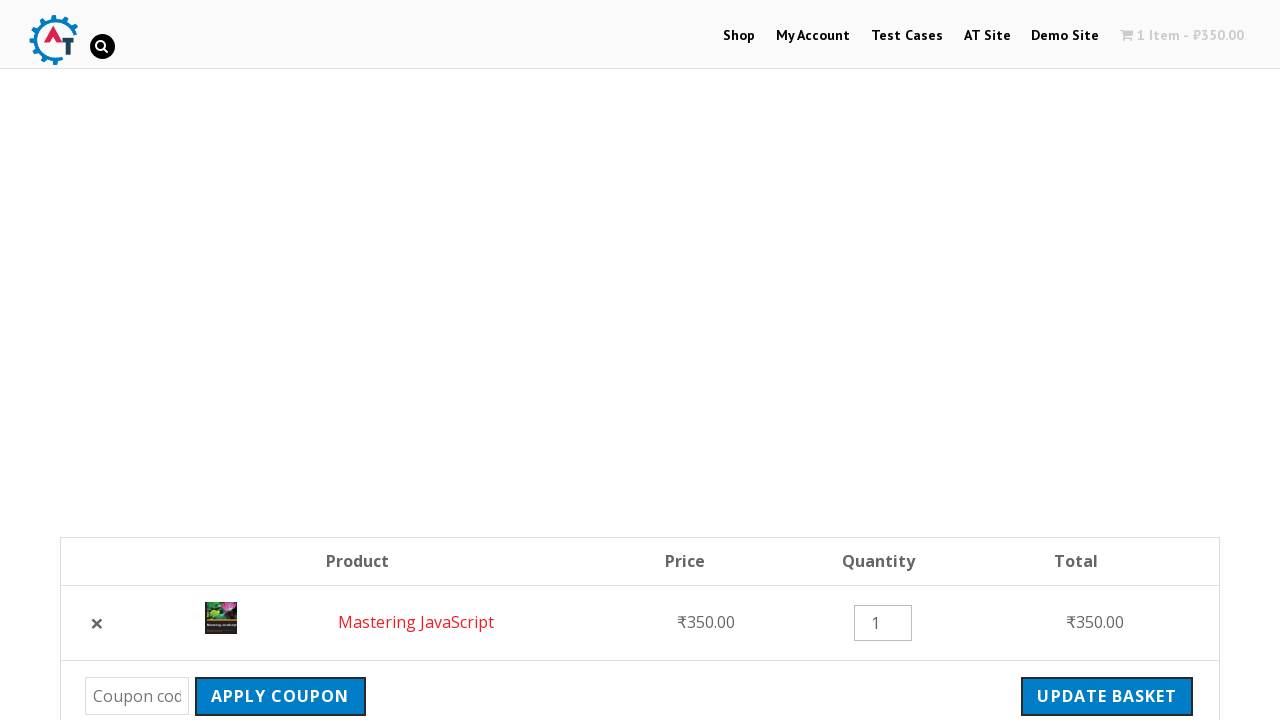

Waited for 'Proceed to Checkout' button to appear
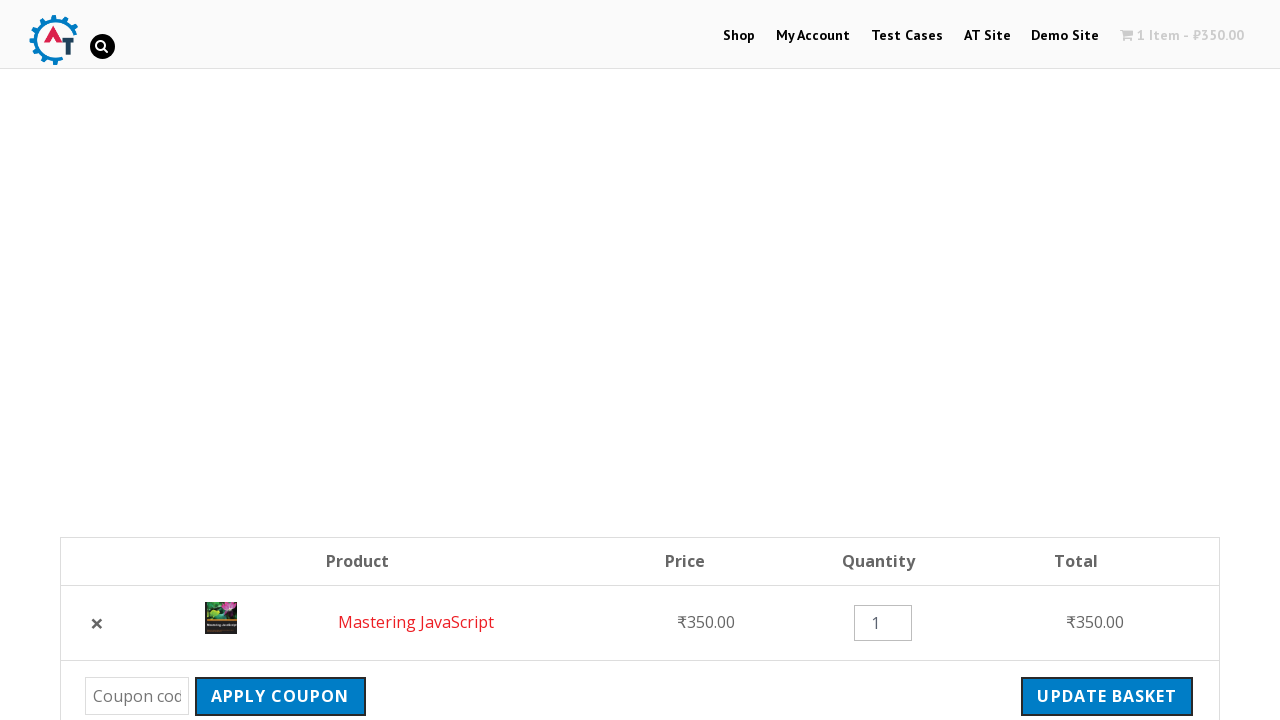

Clicked 'Proceed to Checkout' button at (1098, 629) on .wc-proceed-to-checkout > a
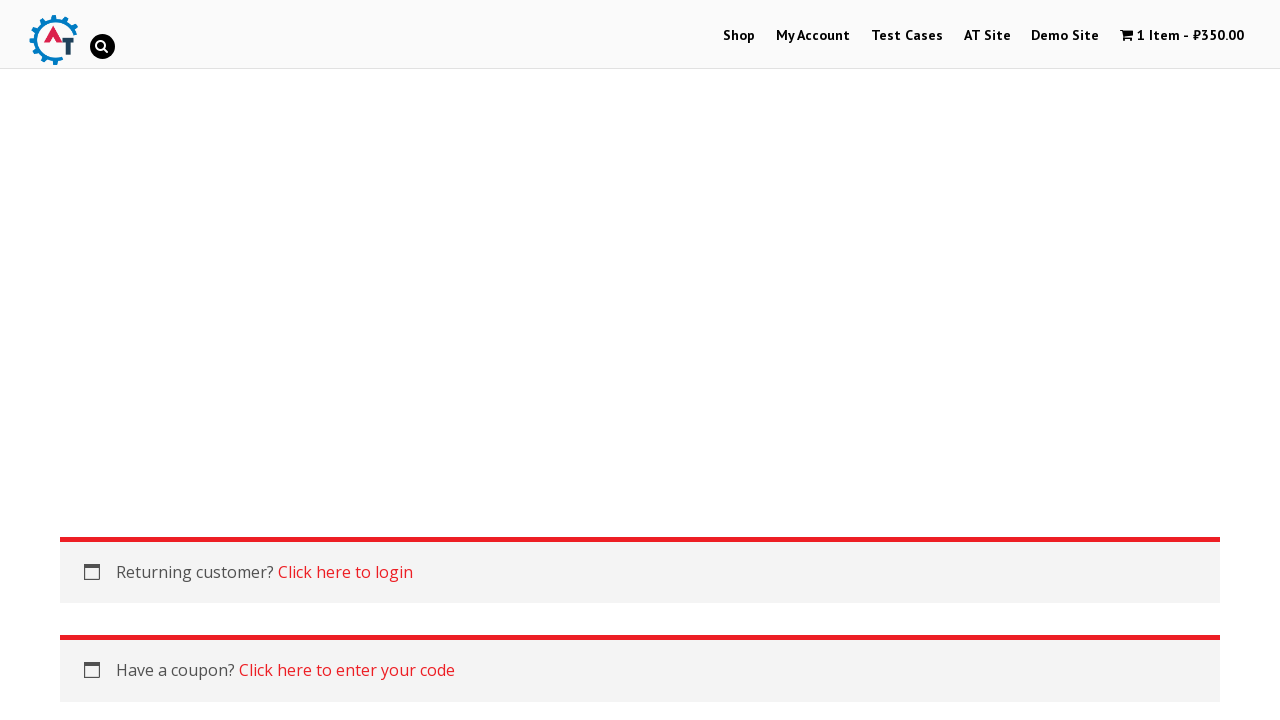

Waited for billing first name field to appear
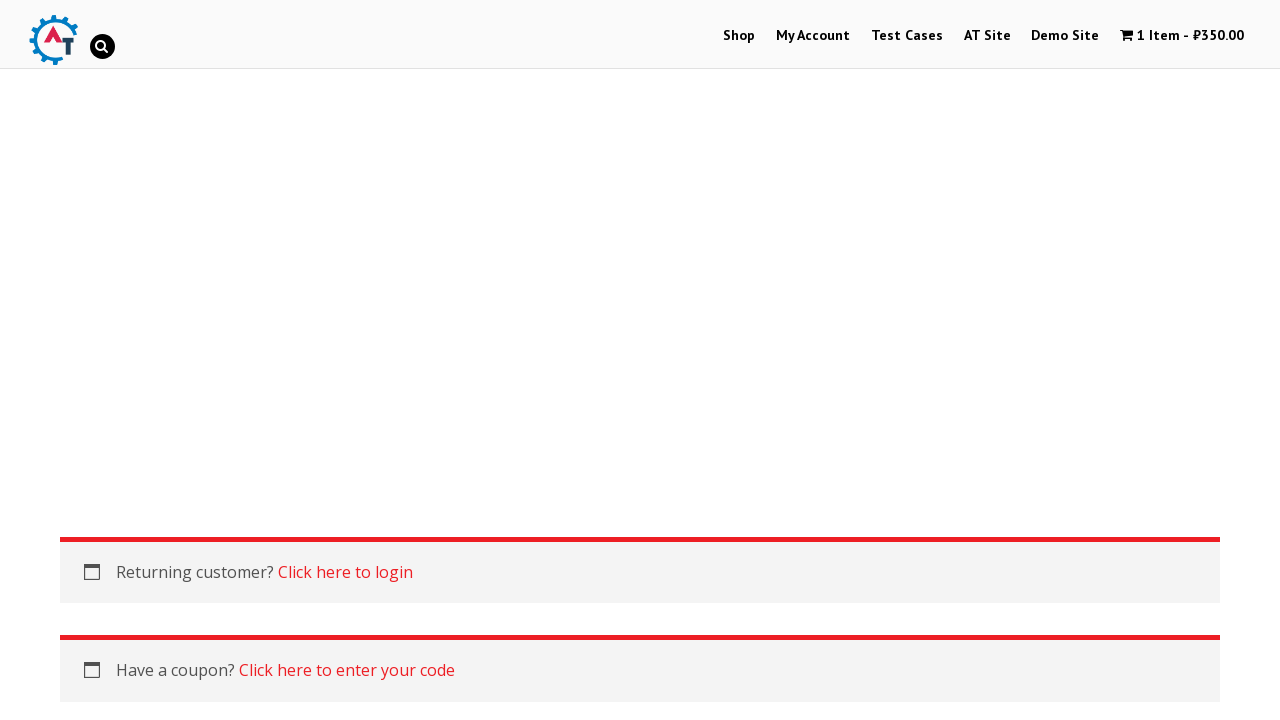

Filled billing first name with 'Marcus' on #billing_first_name
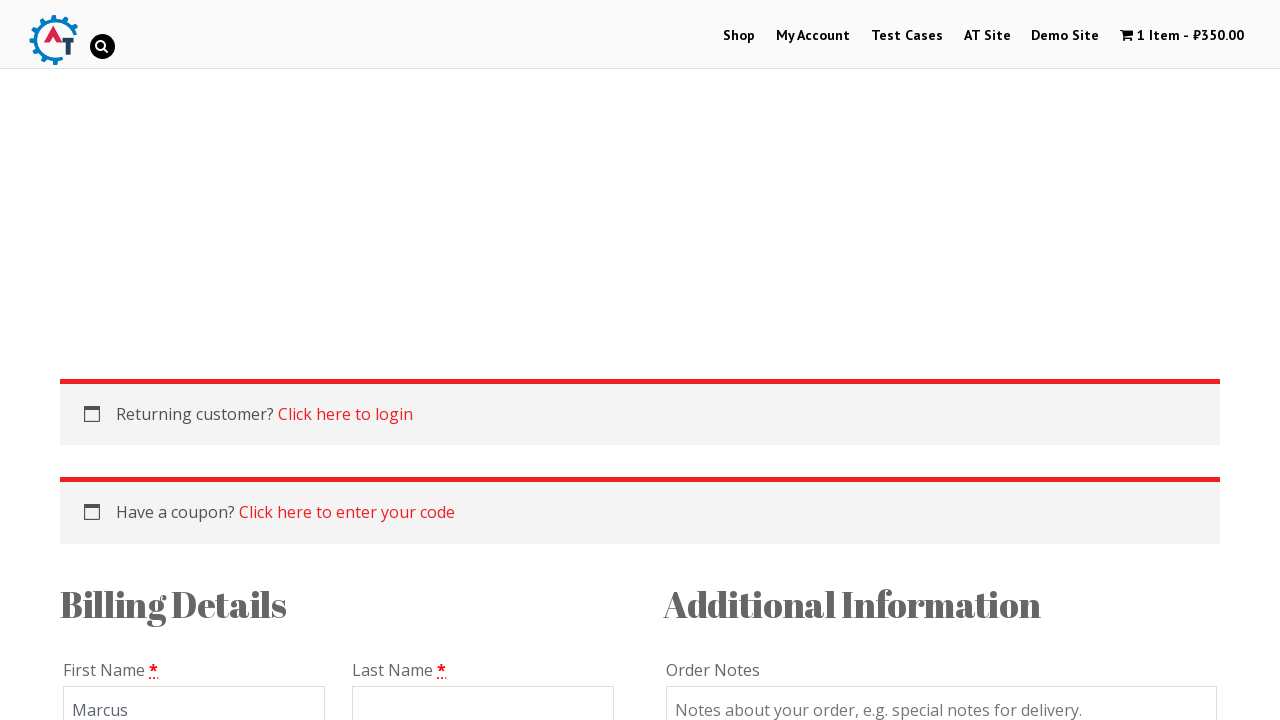

Filled billing last name with 'Thompson' on #billing_last_name
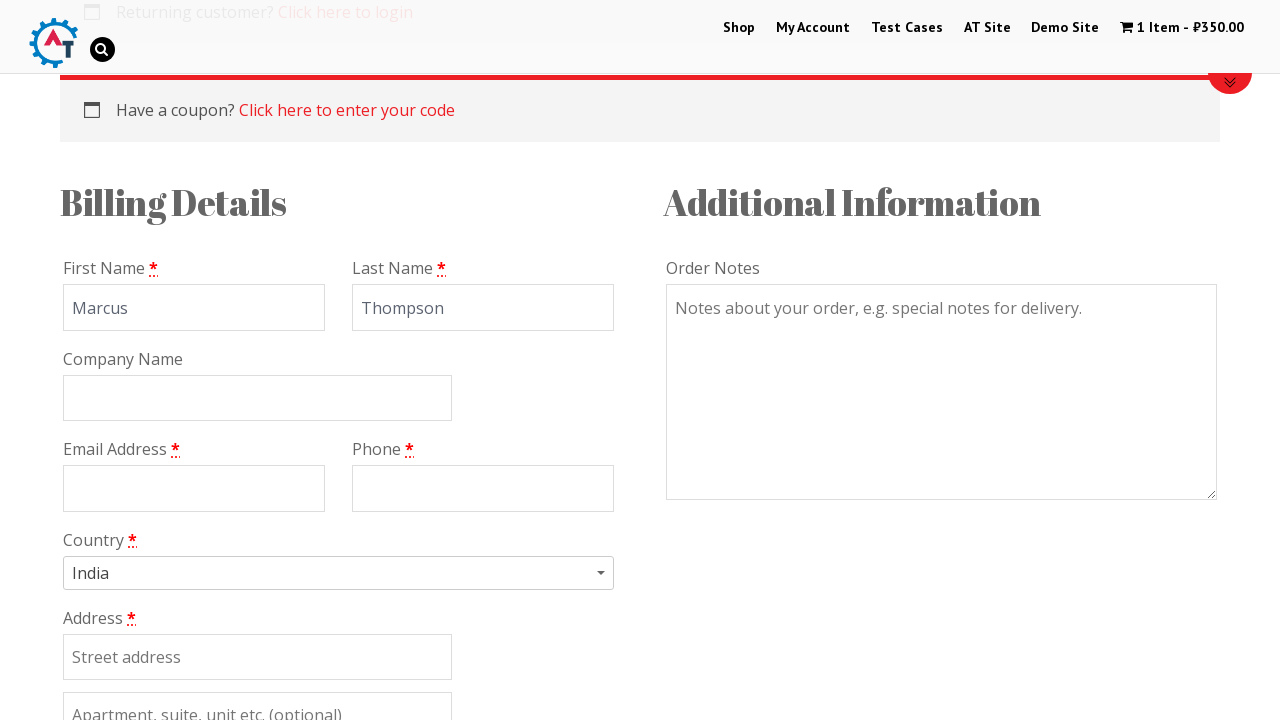

Filled email with 'marcus.thompson@testmail.com' on #billing_email
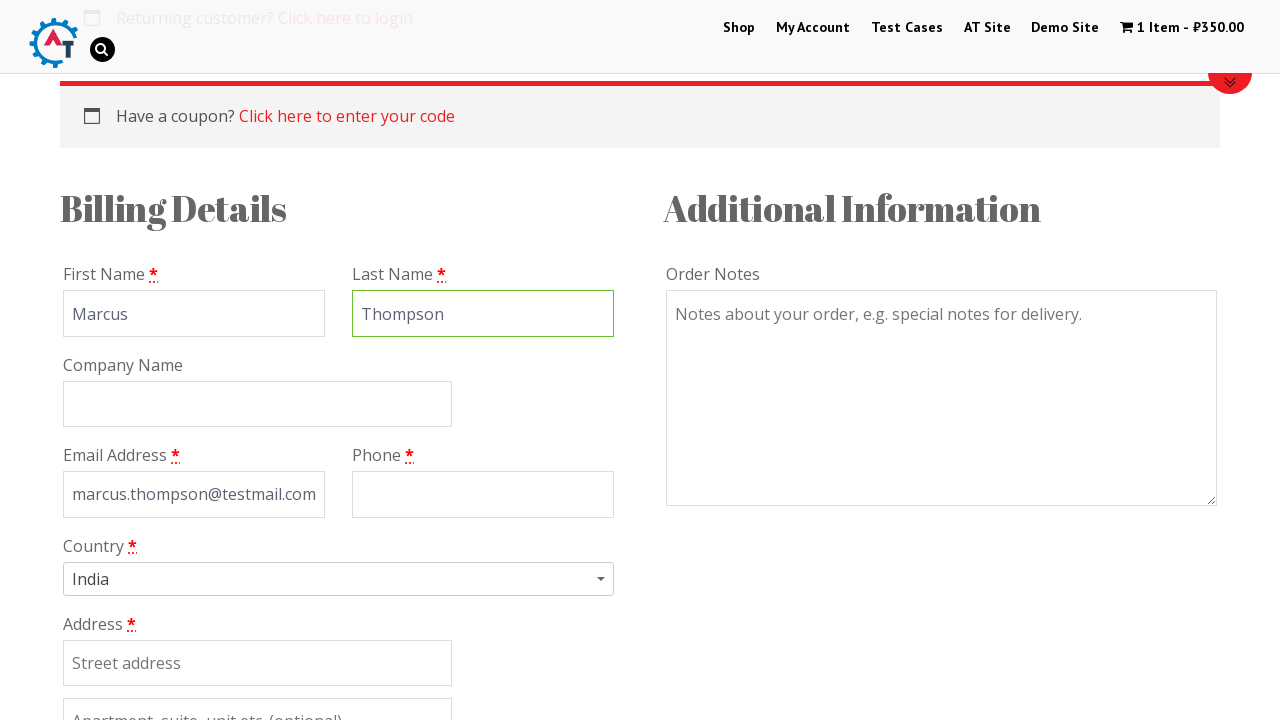

Filled phone number with '+14155552847' on #billing_phone
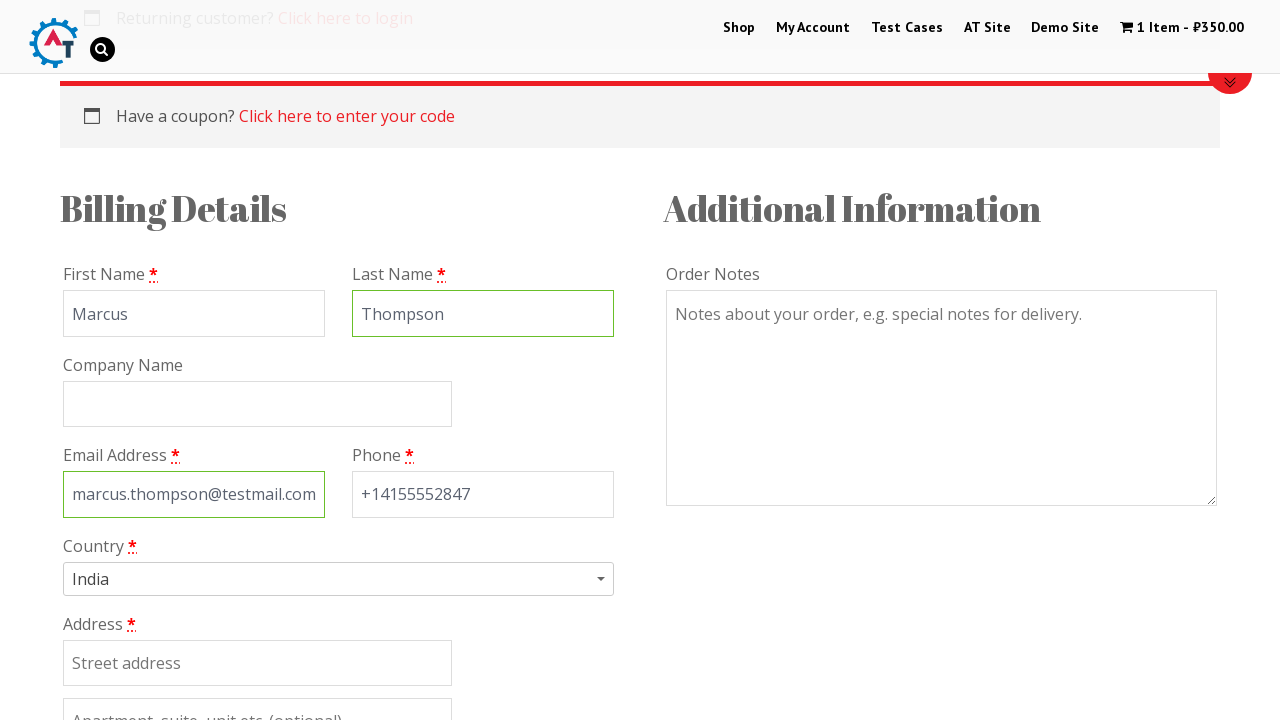

Clicked country dropdown at (338, 579) on #s2id_billing_country
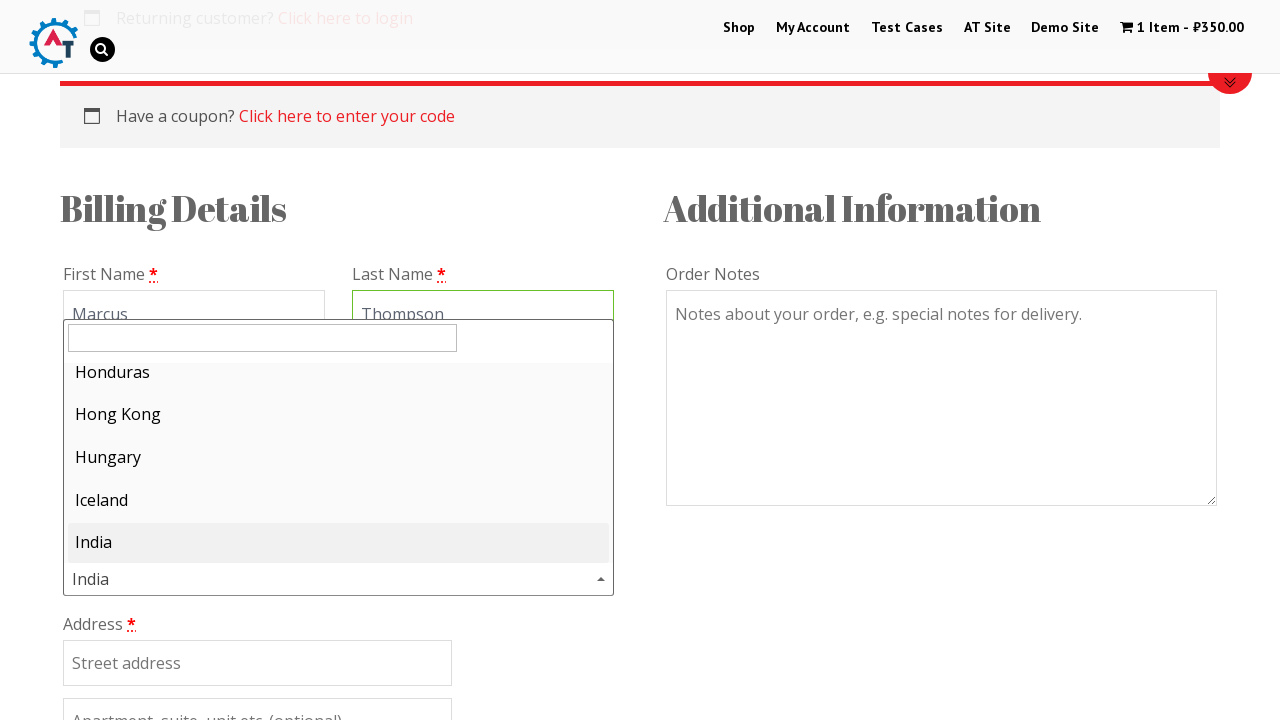

Searched for 'Argentina' in country dropdown on #s2id_autogen1_search
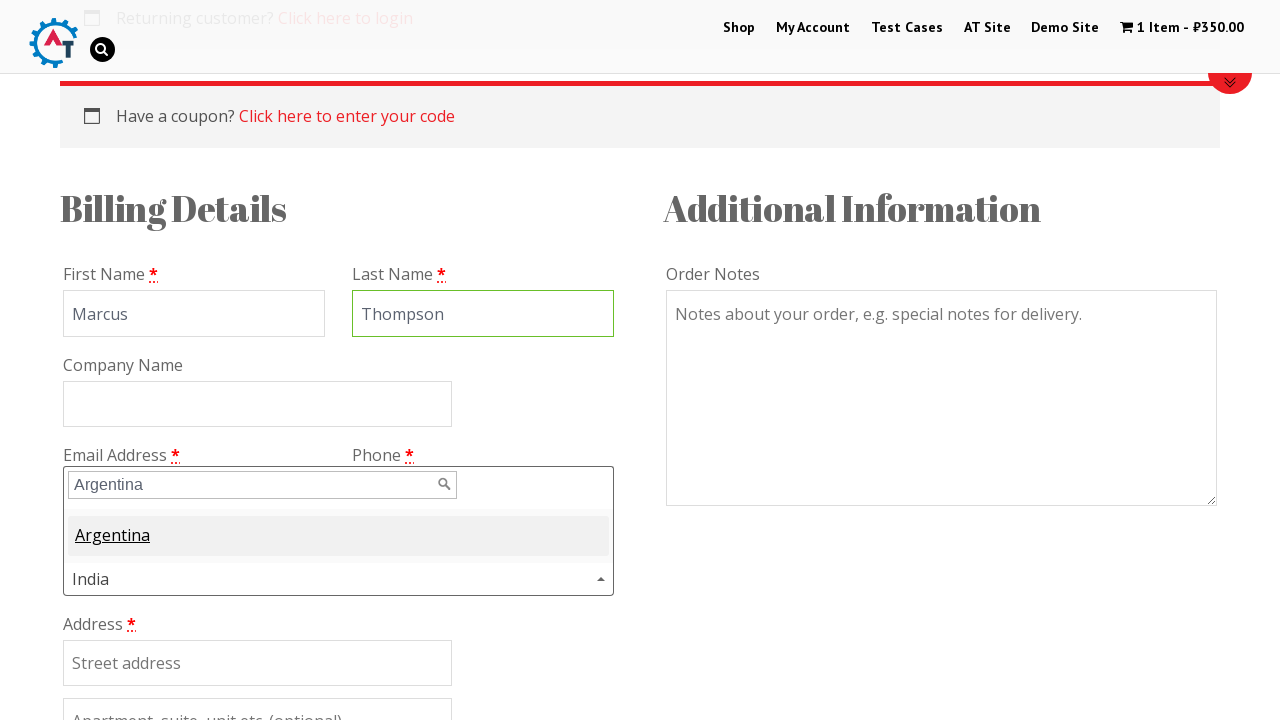

Selected Argentina from dropdown at (338, 536) on .select2-result-label
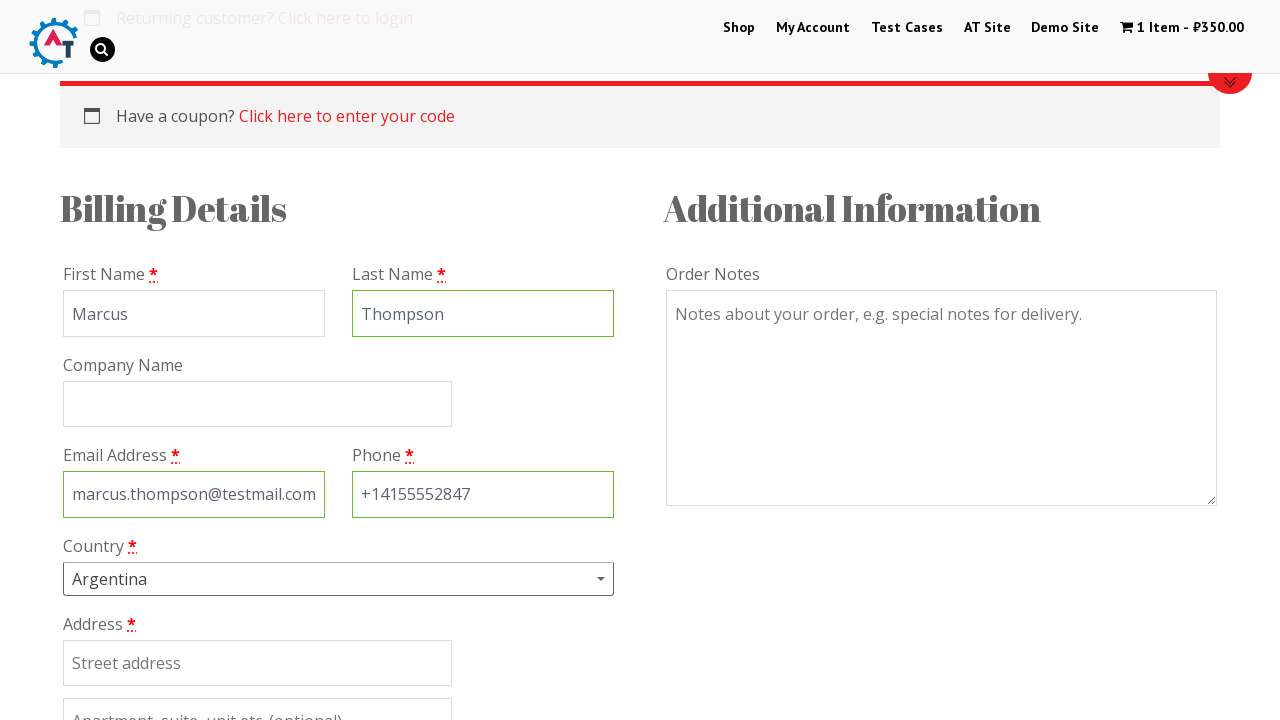

Filled billing address with 'Avenida Corrientes 1234' on #billing_address_1
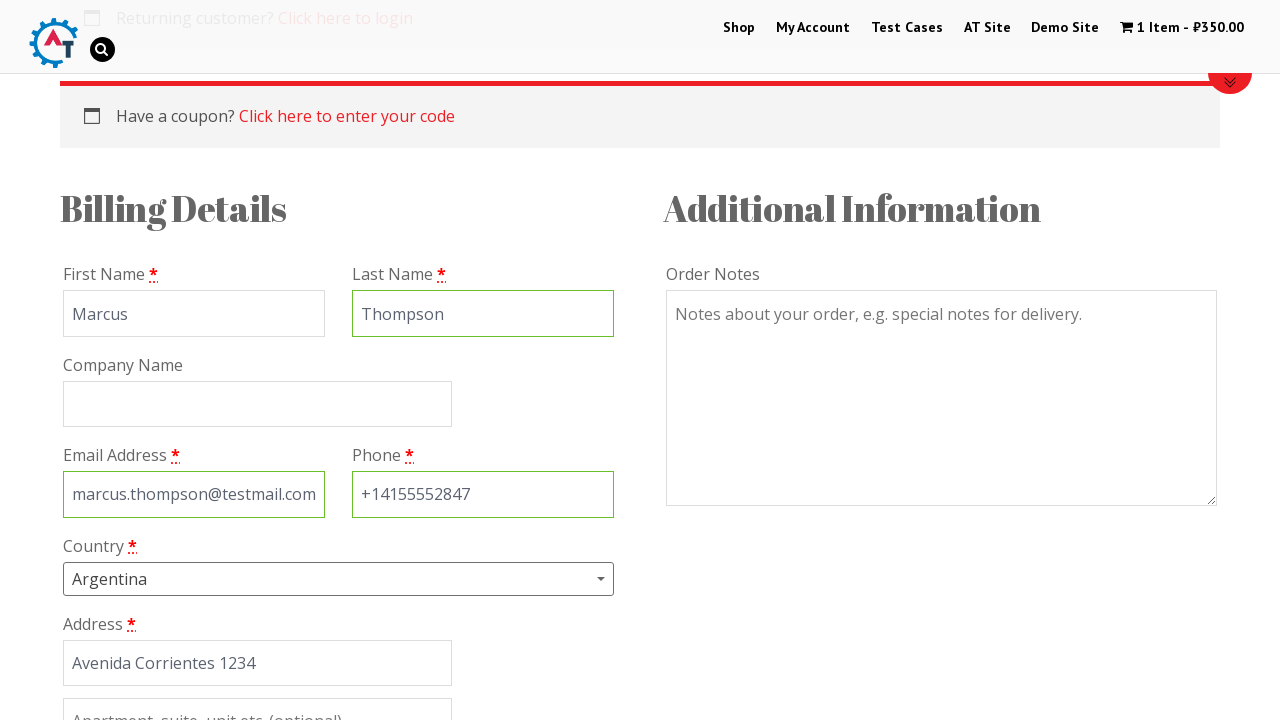

Filled city with 'Buenos Aires' on #billing_city
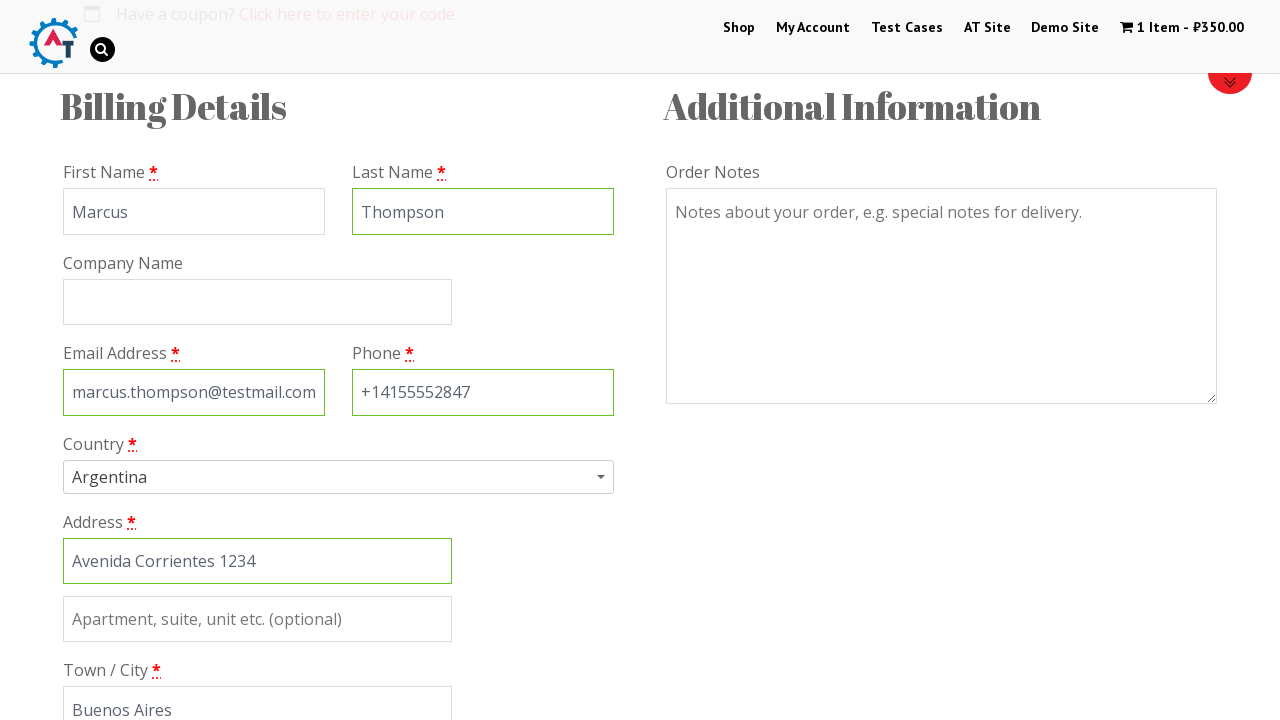

Clicked state dropdown at (185, 361) on #select2-chosen-2
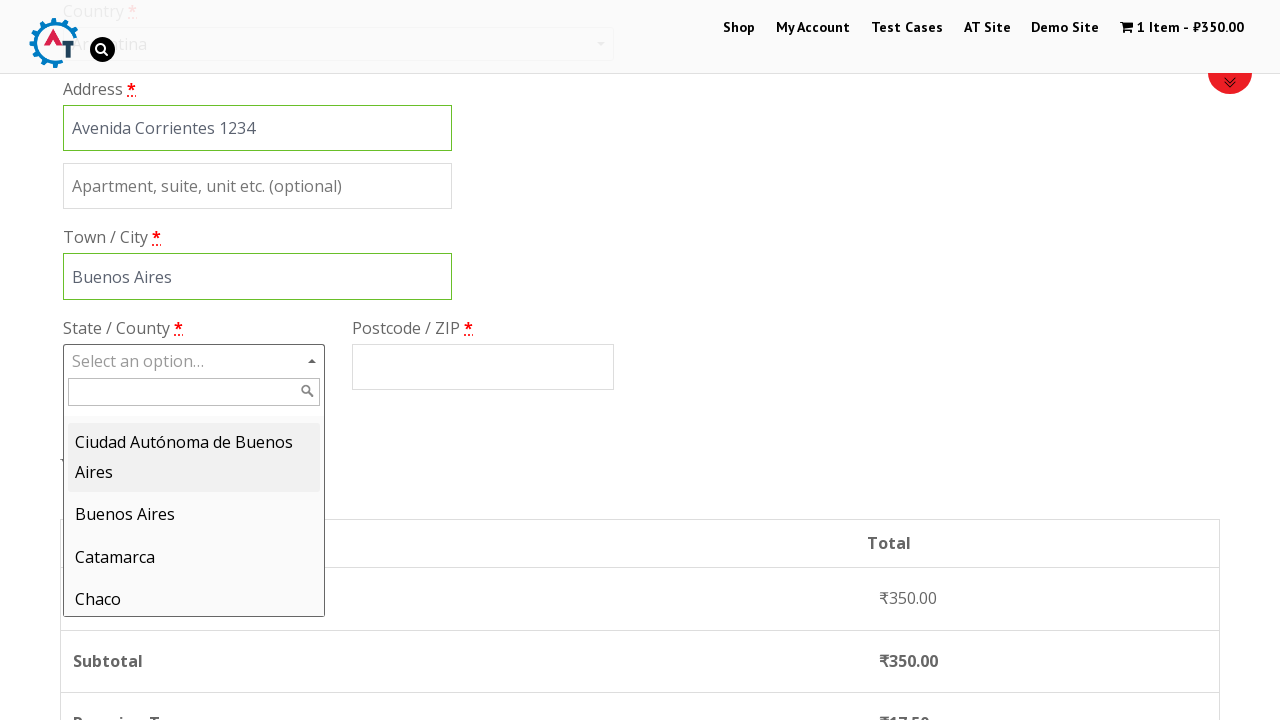

Clicked state search field at (194, 392) on #s2id_autogen2_search
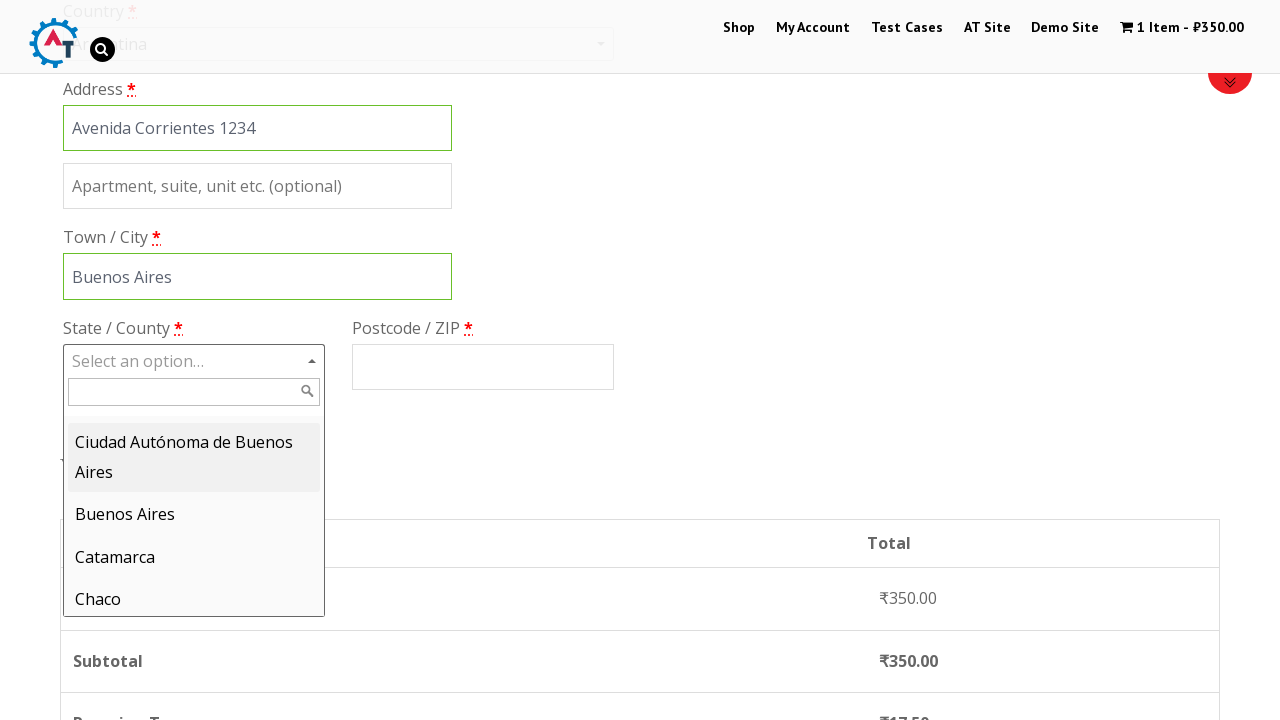

Selected first state option from dropdown at (194, 515) on .select2-results > :nth-child(2)
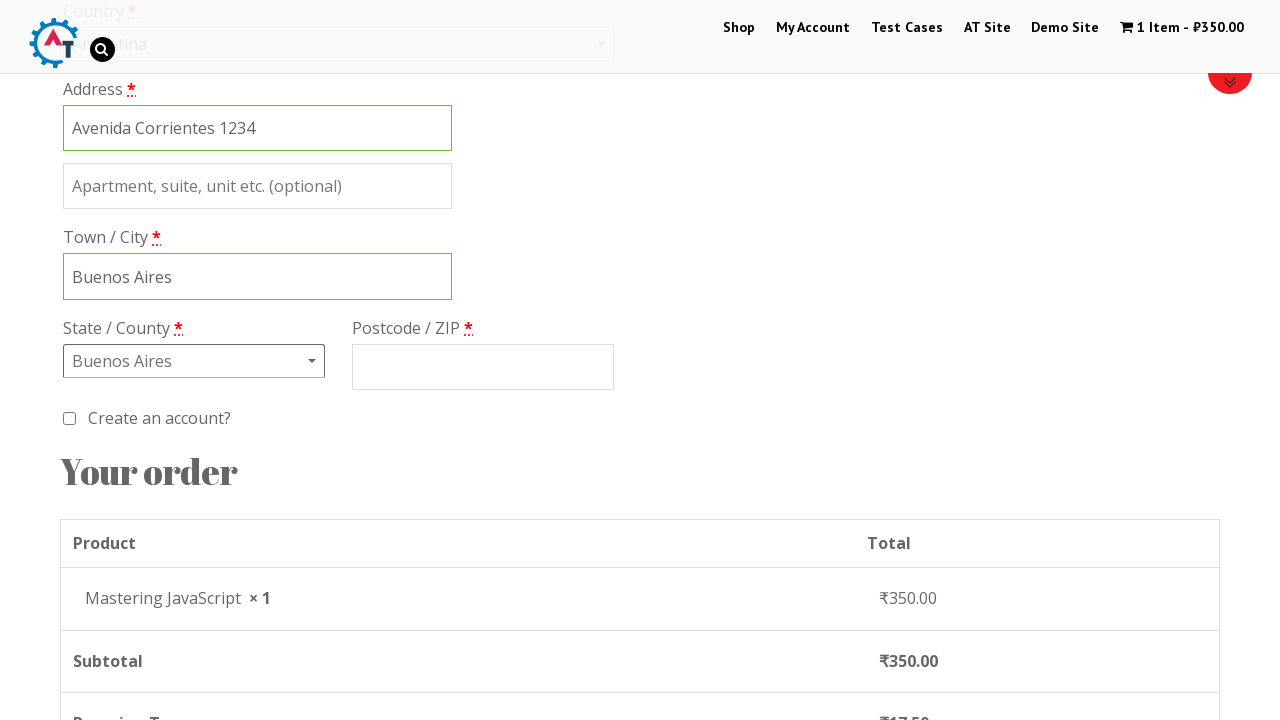

Clicked postcode label to focus field at (483, 328) on label[for='billing_postcode']
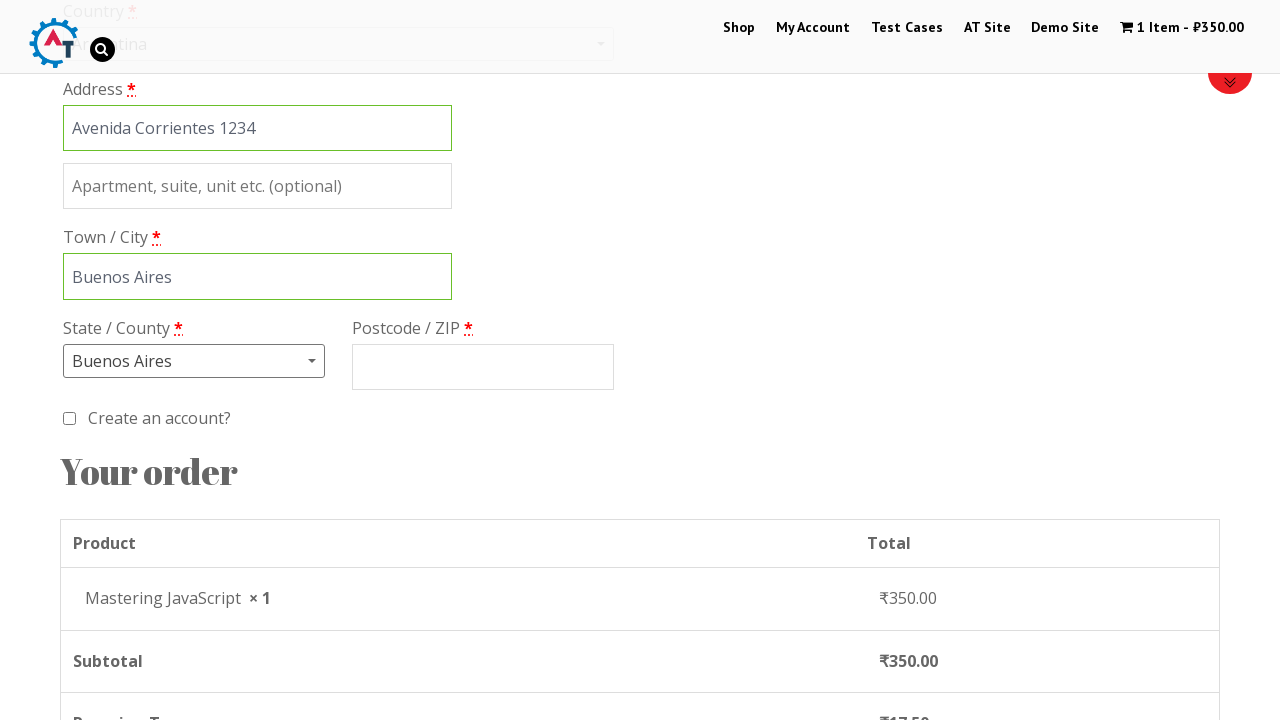

Filled postcode with 'C1043AAZ' on input[autocomplete='postal-code']
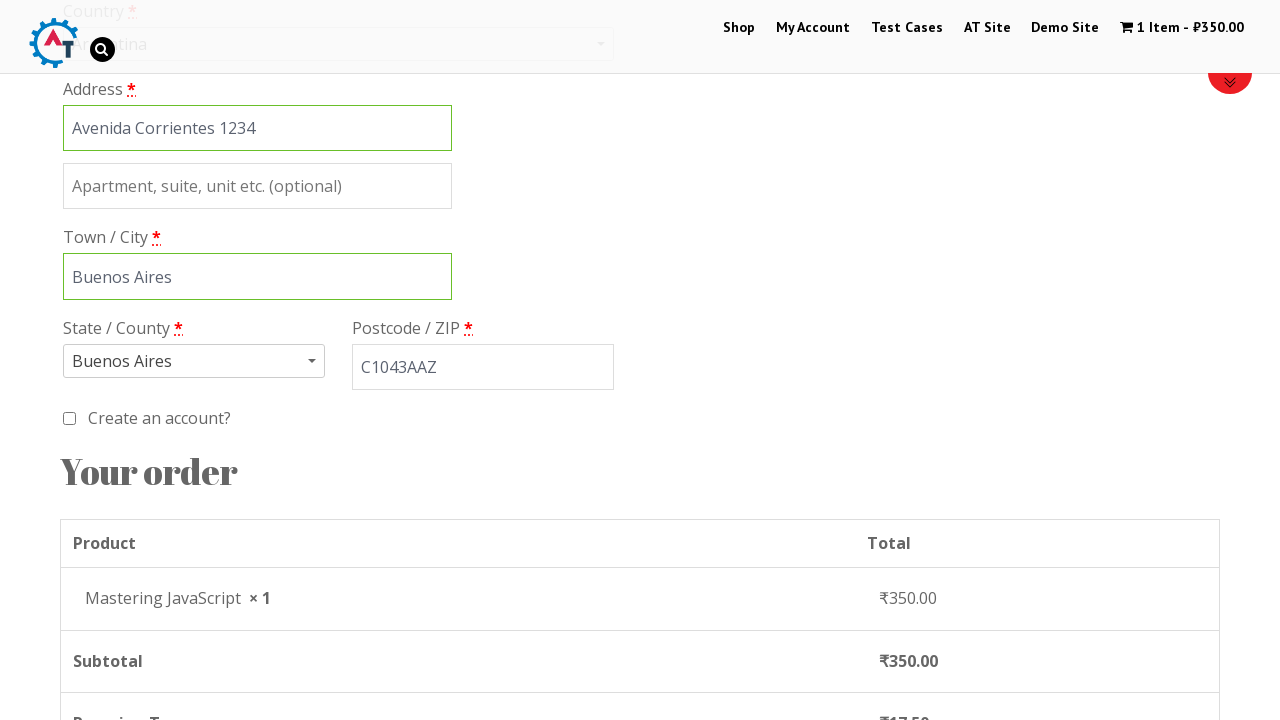

Scrolled down to payment section
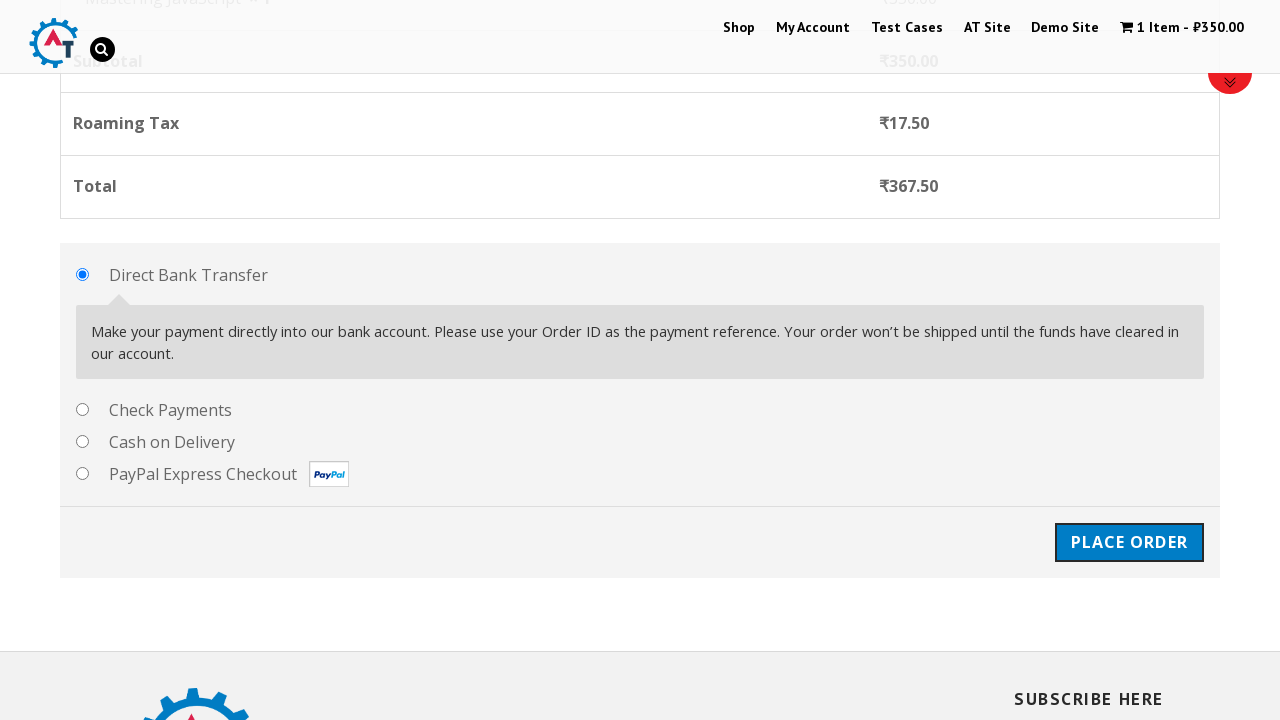

Waited 2 seconds for payment section to load
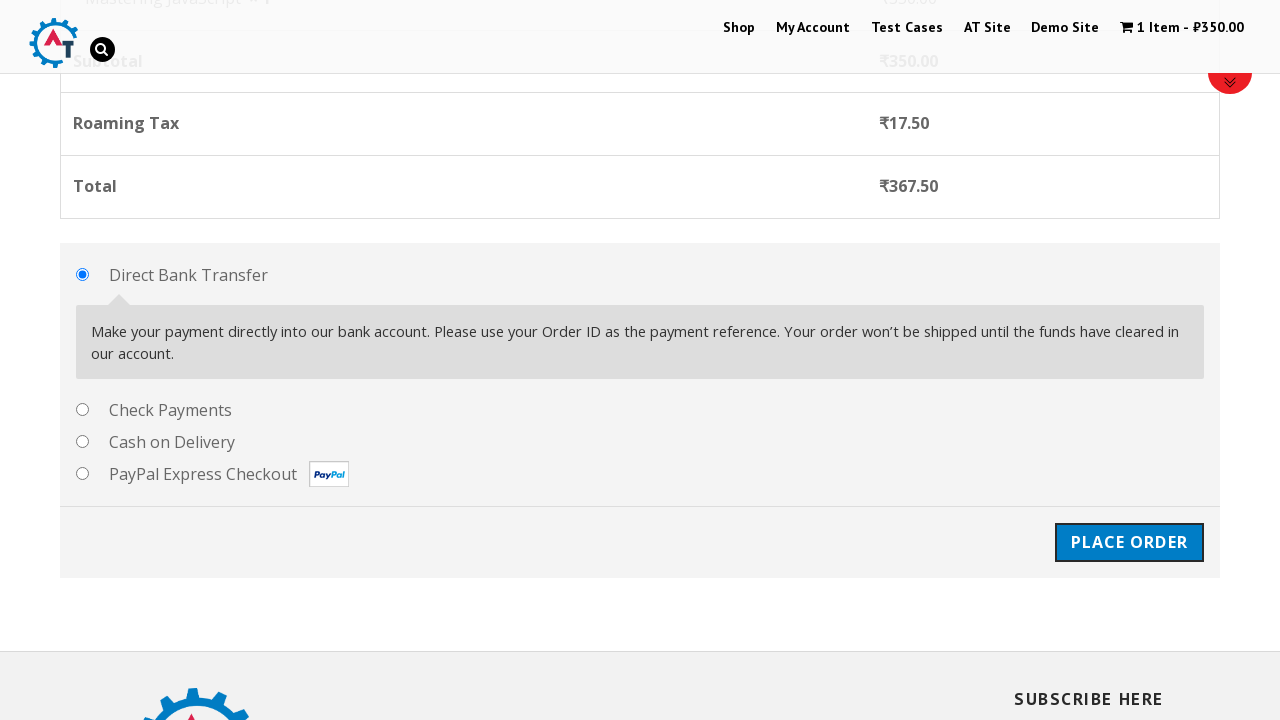

Selected 'Check Payments' as payment method at (82, 409) on #payment_method_cheque
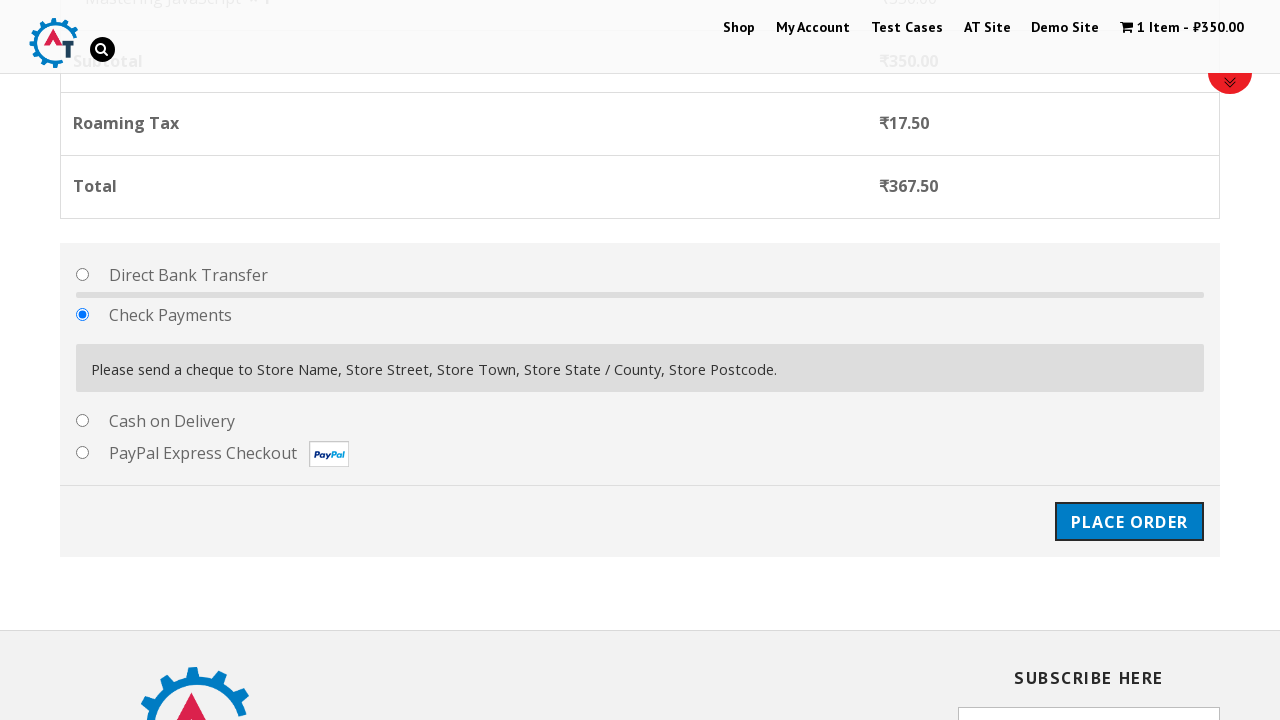

Clicked 'Place Order' button at (1129, 520) on #place_order
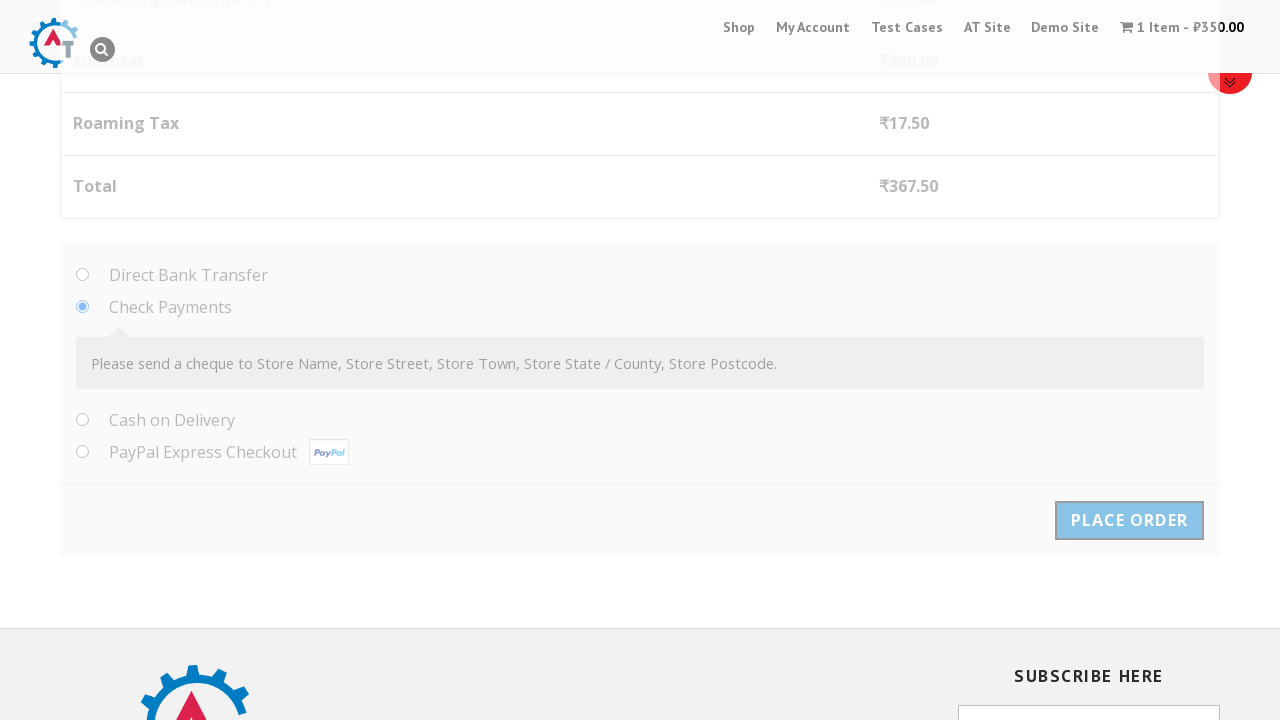

Order confirmation page displayed successfully
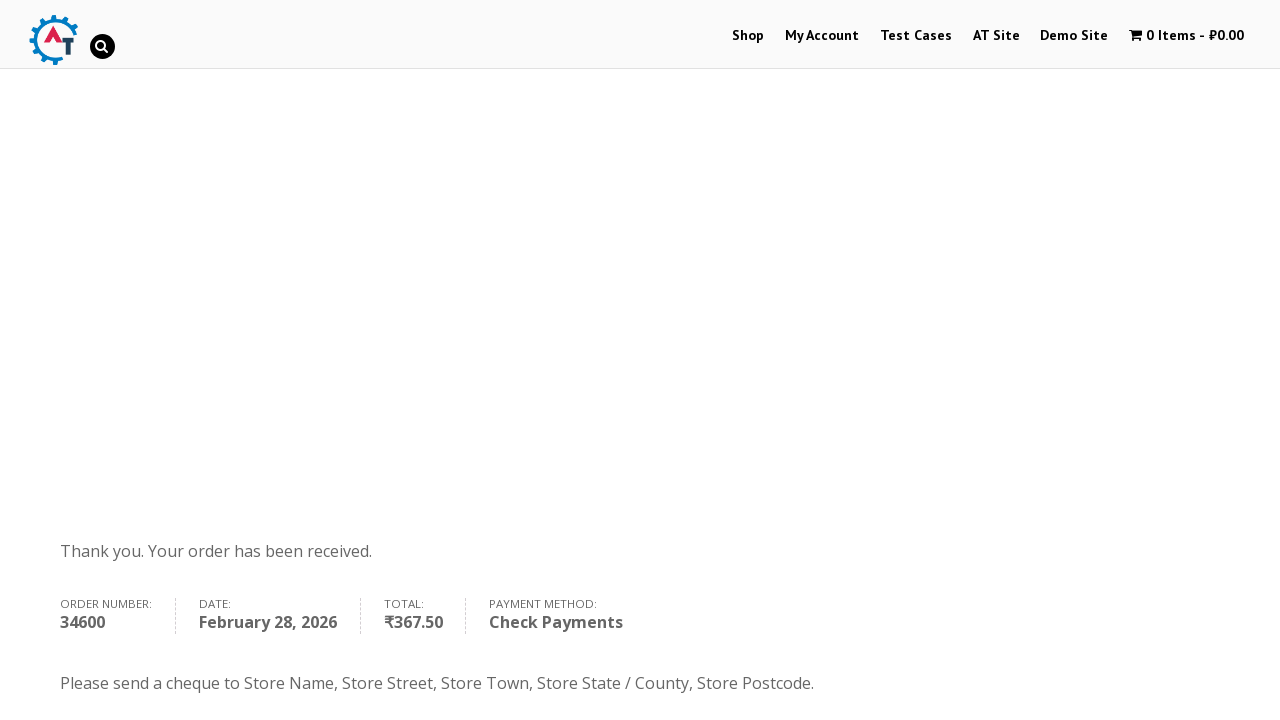

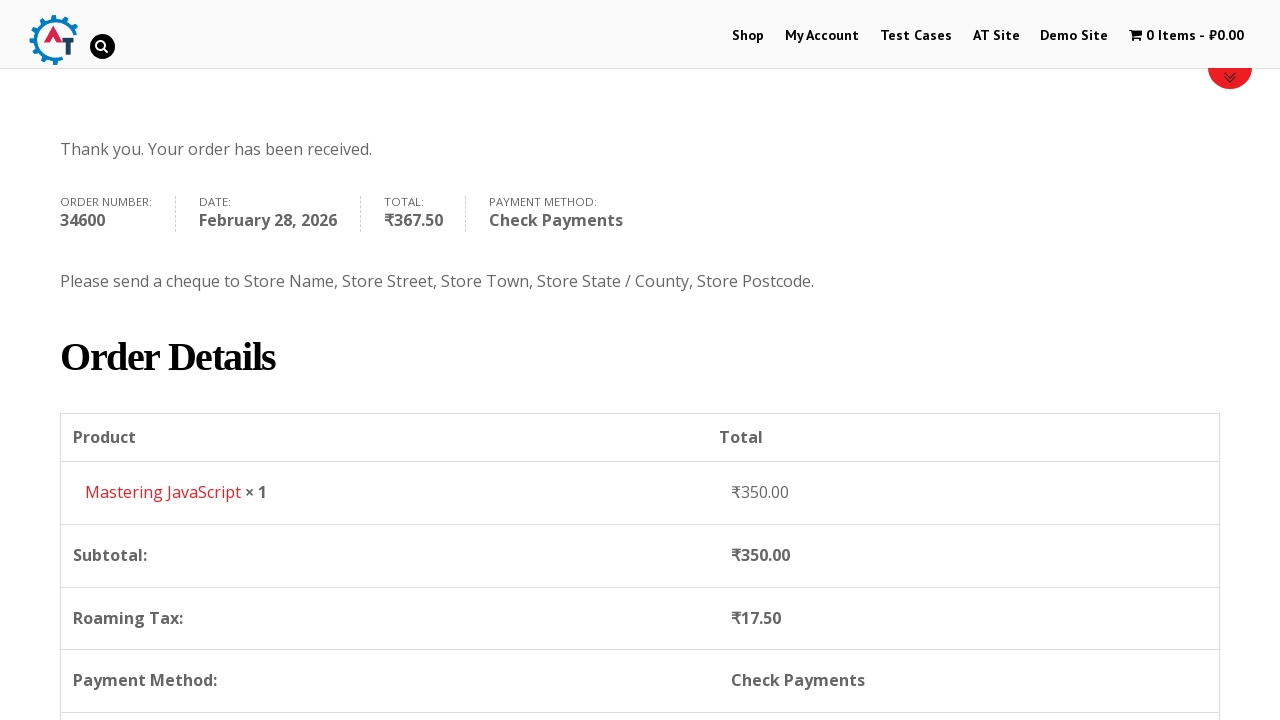